Navigates to the French Council of State legal decisions search page, selects the "Décisions du Conseil" category by clicking the radio option, and clicks the search button to display the results table.

Starting URL: https://www.conseil-etat.fr/arianeweb/#/recherche

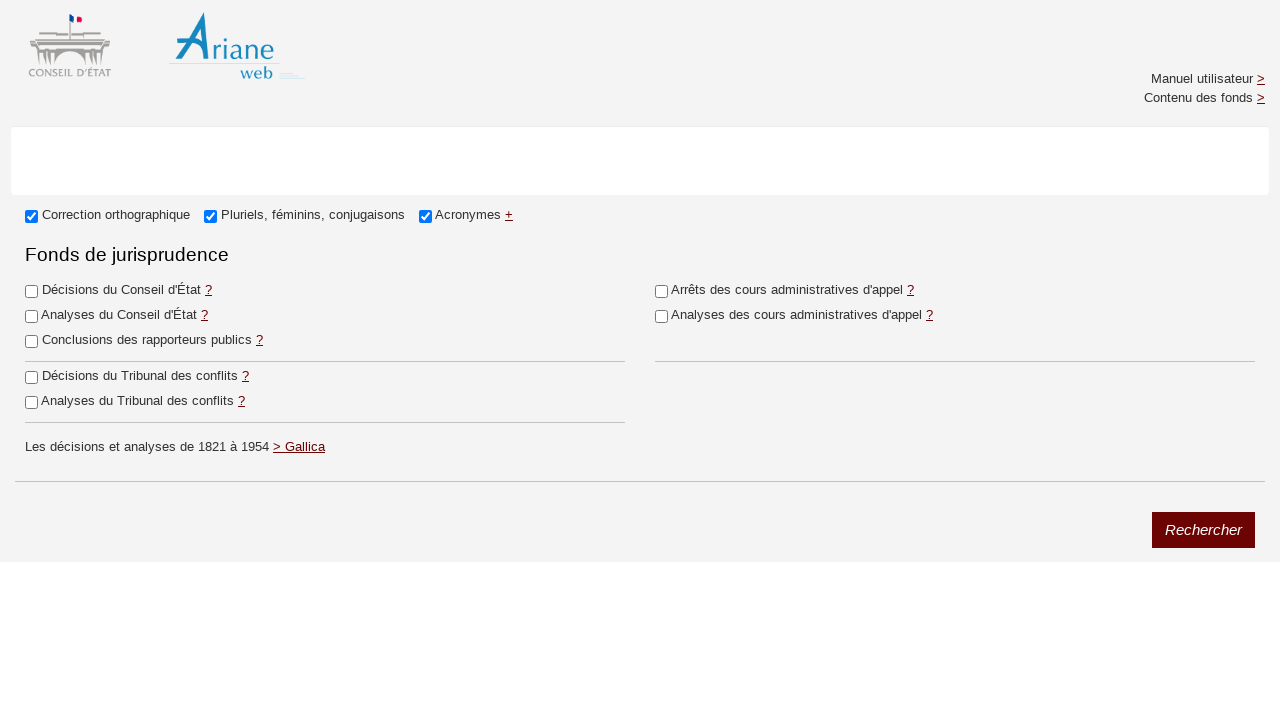

Clicked on 'Décisions du Conseil' radio option to select the category at (113, 291) on xpath=//*[contains(text(), 'Décisions du Conseil')]
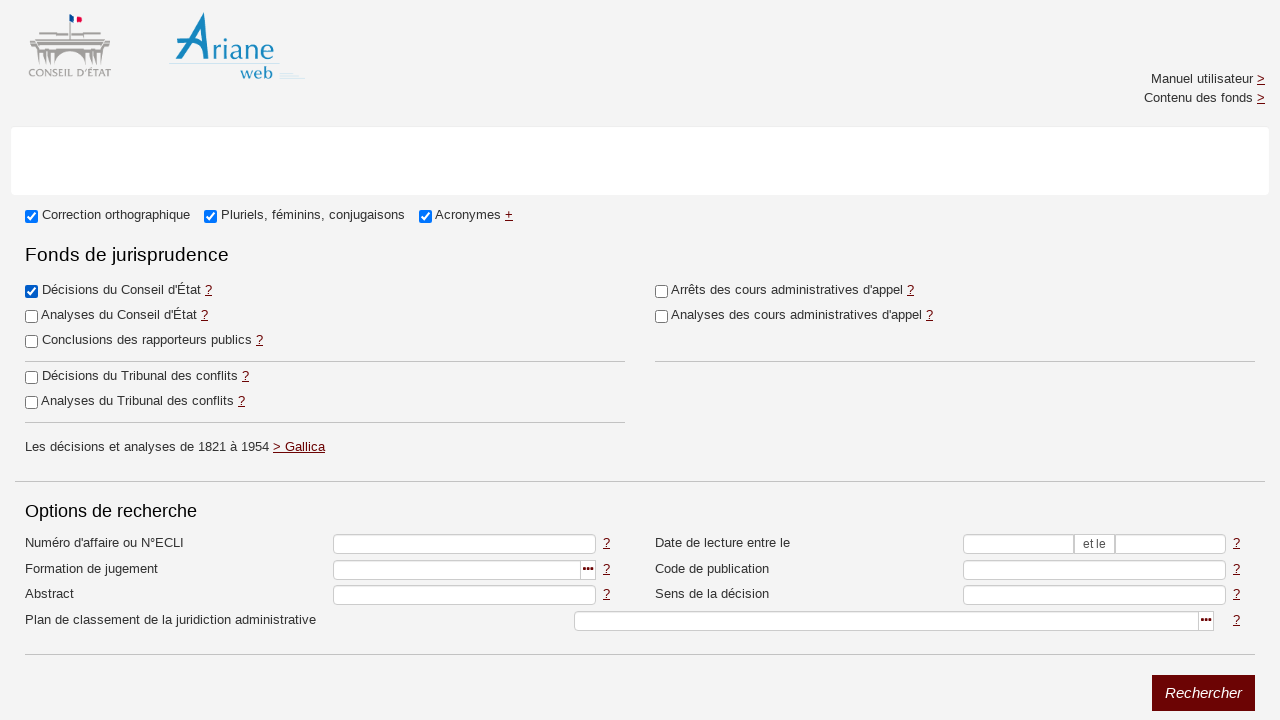

Clicked the primary search button to display results at (1204, 693) on button.btn.btn-primary
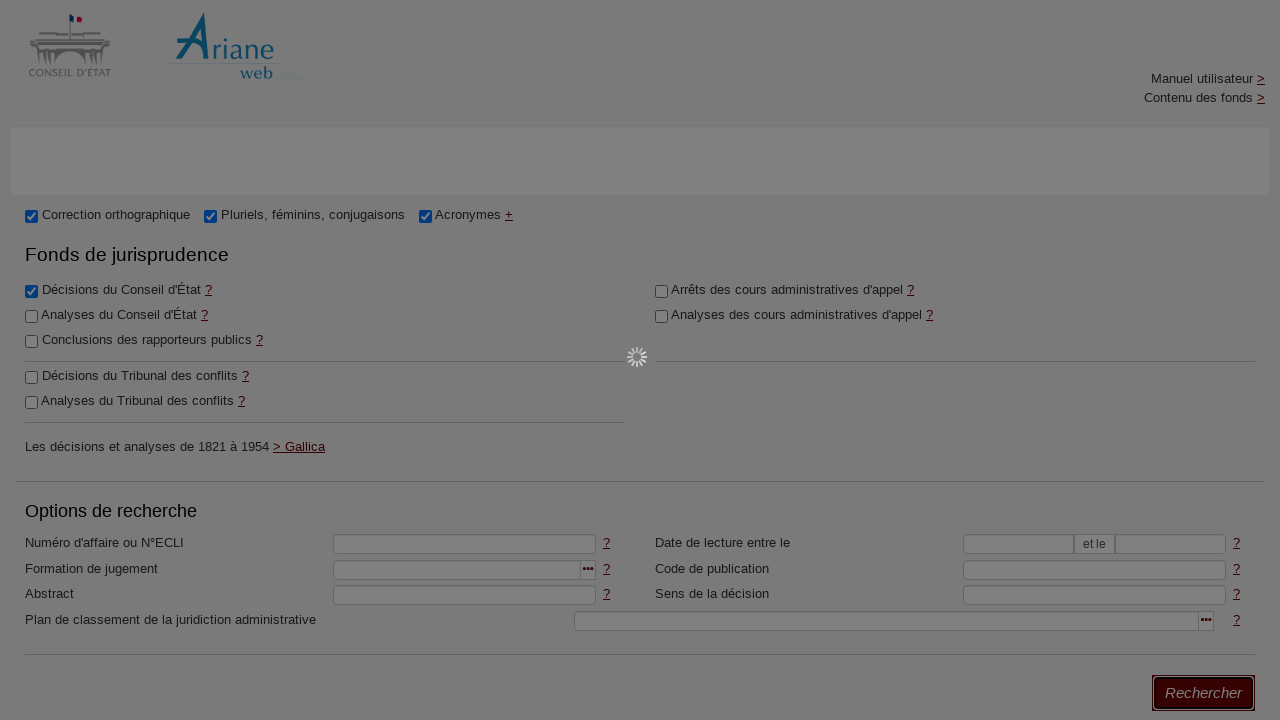

Results table loaded successfully
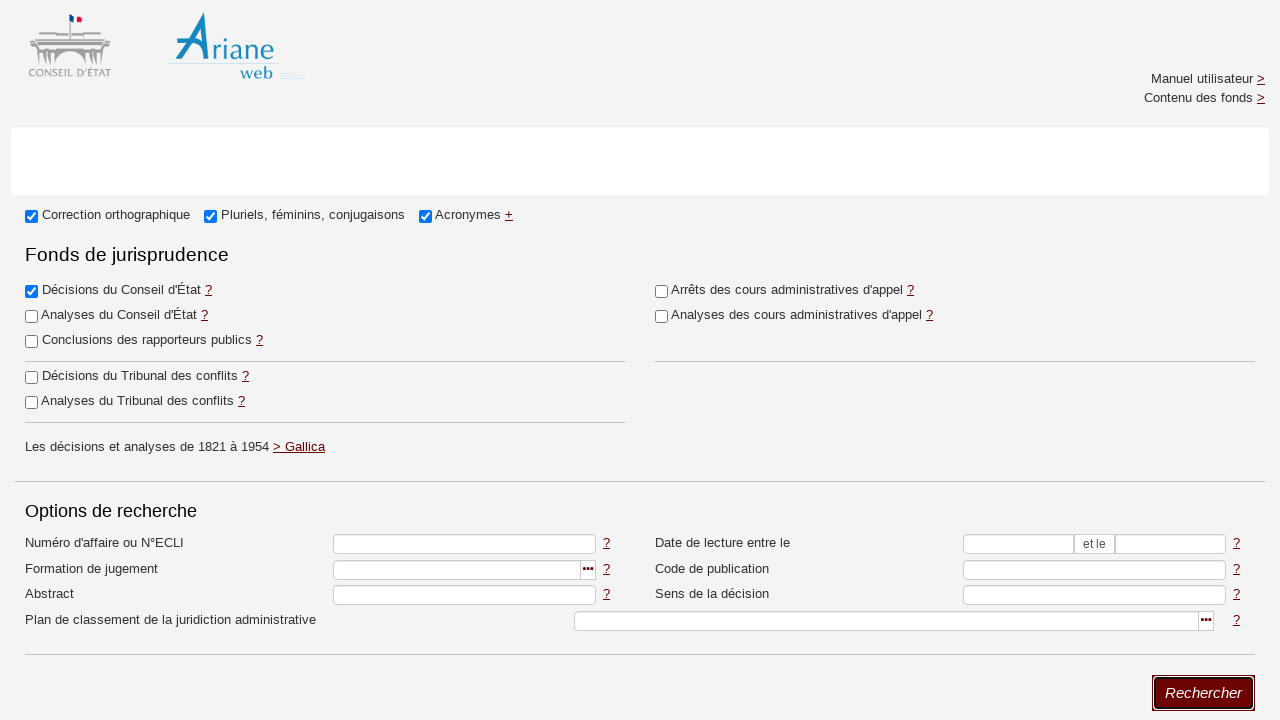

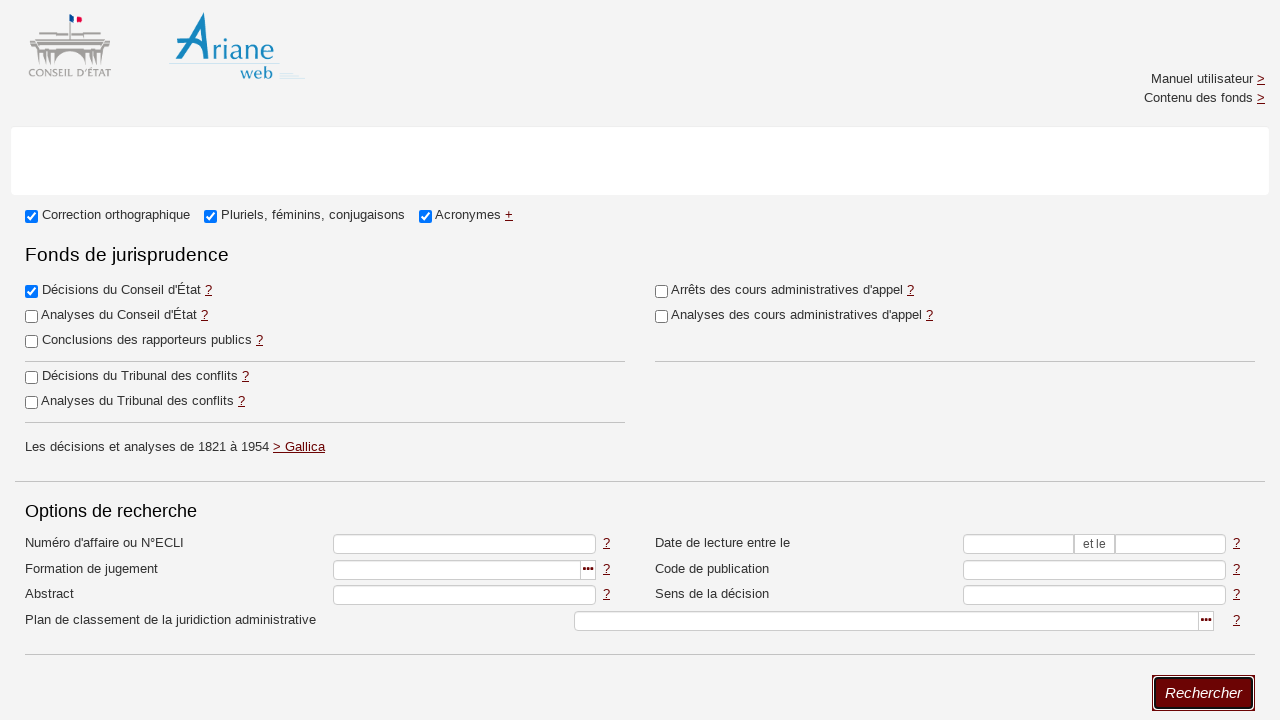